Tests a page with delayed element visibility by waiting for a verify button to become clickable, clicking it, and verifying a success message is displayed.

Starting URL: http://suninjuly.github.io/wait2.html

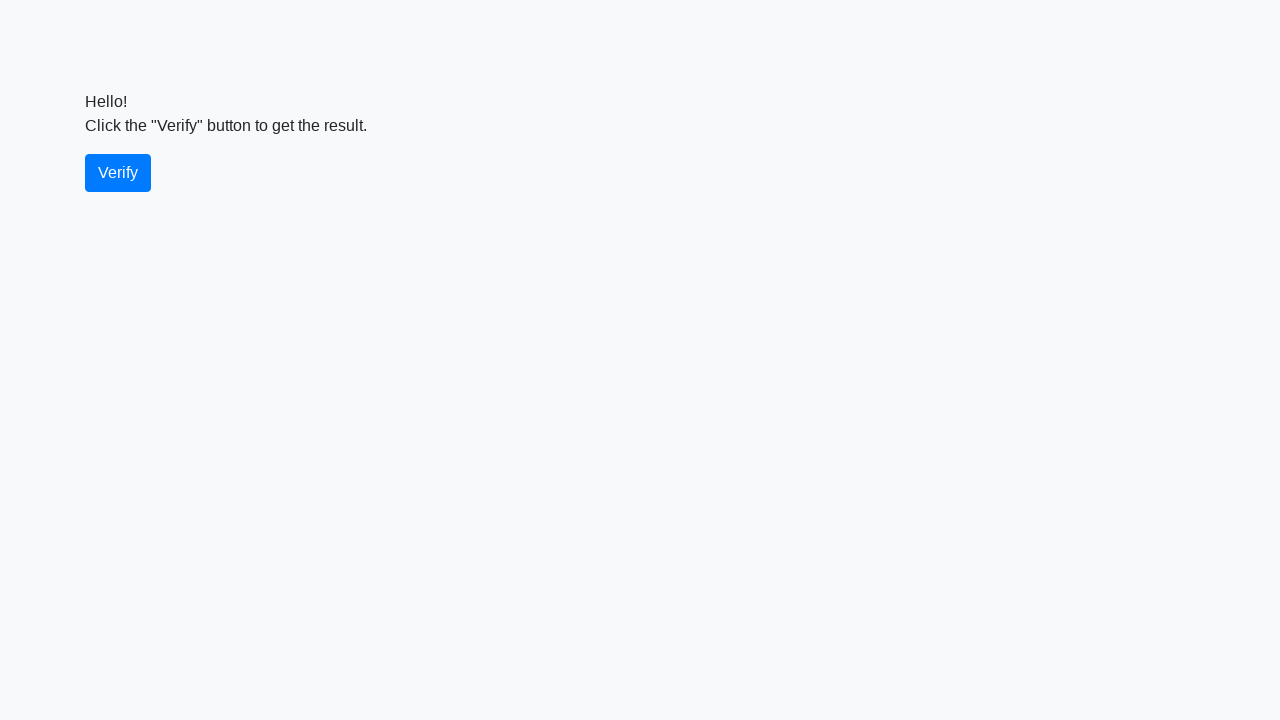

Verify button became visible
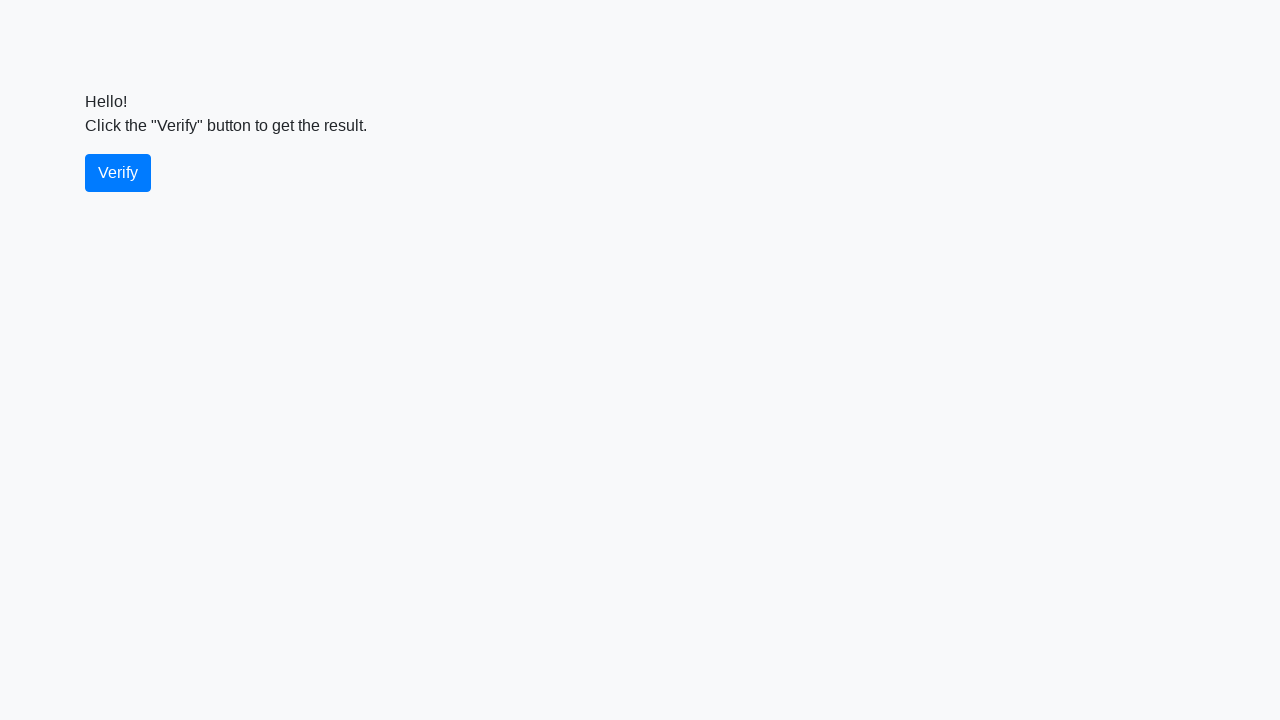

Clicked the verify button at (118, 173) on #verify
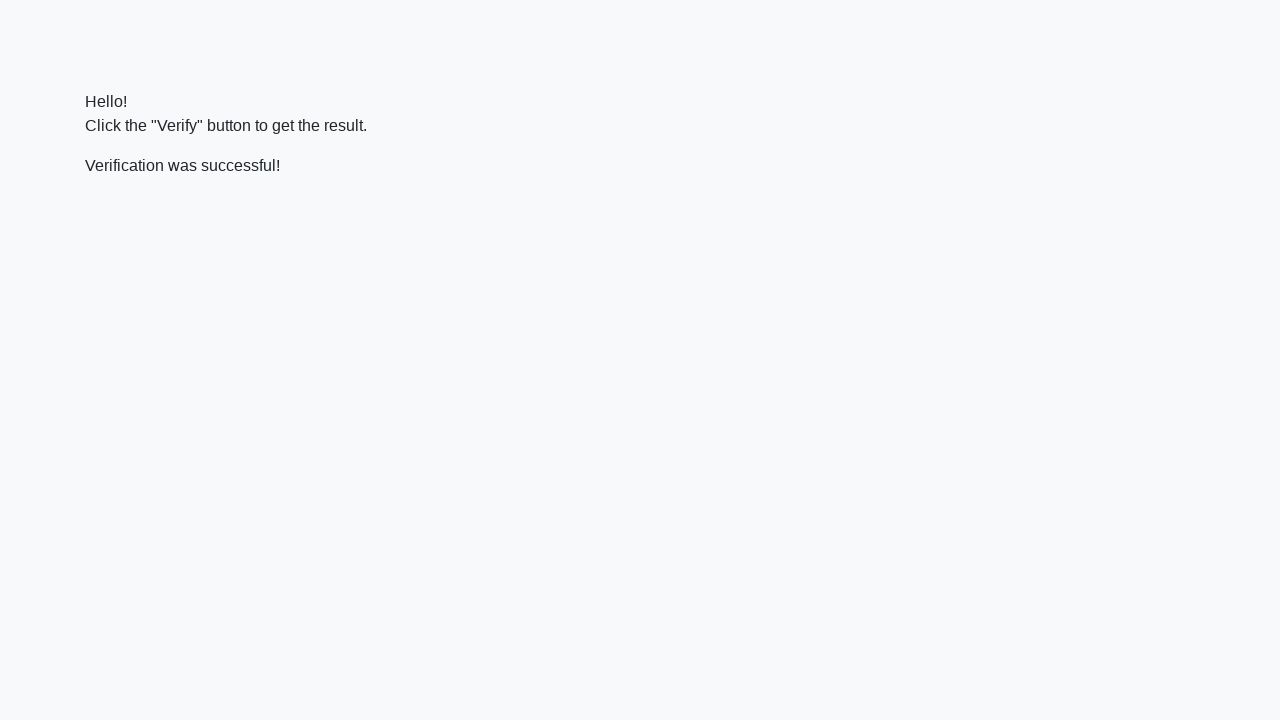

Success message became visible
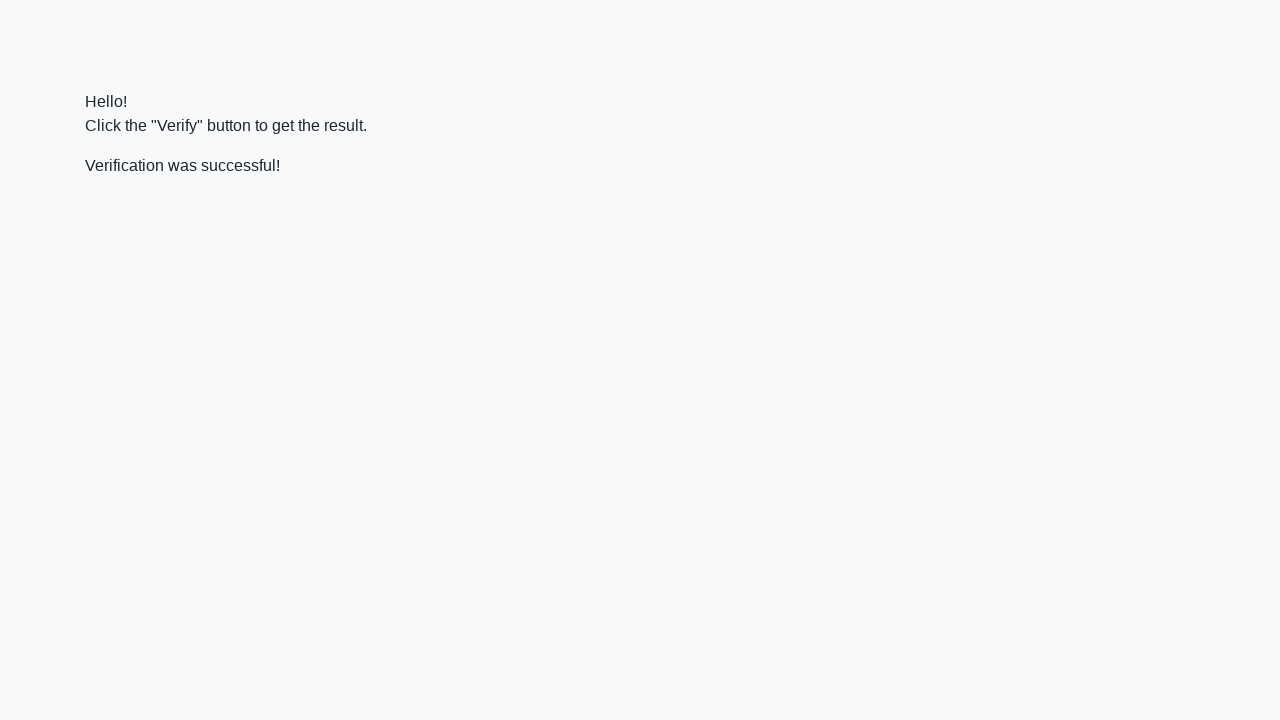

Verified that success message contains 'successful'
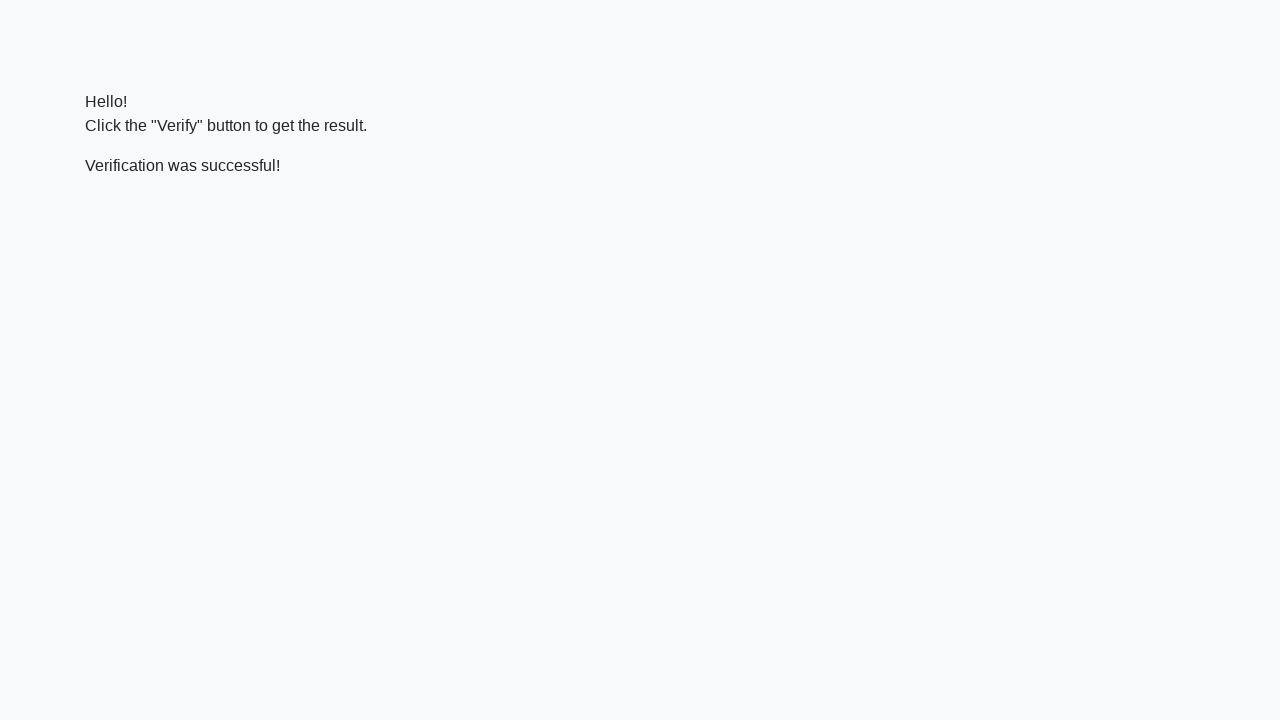

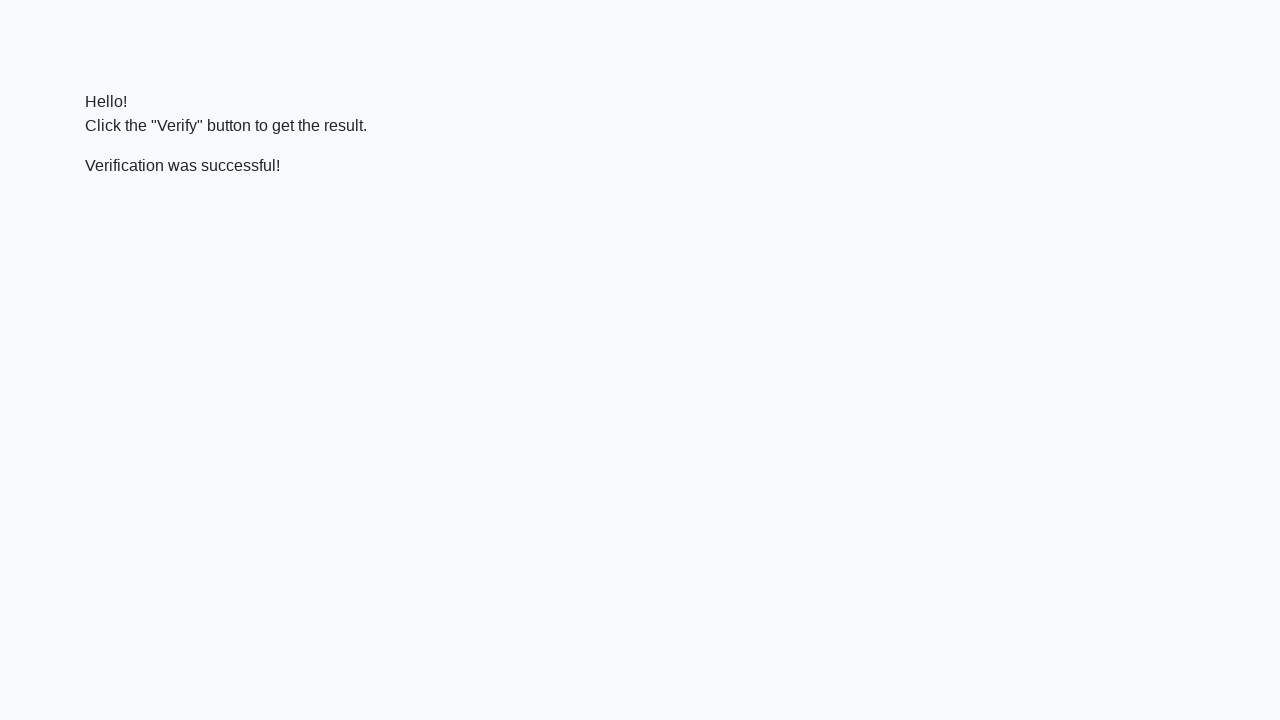